Tests opening a modal with scrollable content by clicking a button and verifying the modal appears

Starting URL: https://applitools.github.io/demo/TestPages/ModalsPage/index.html

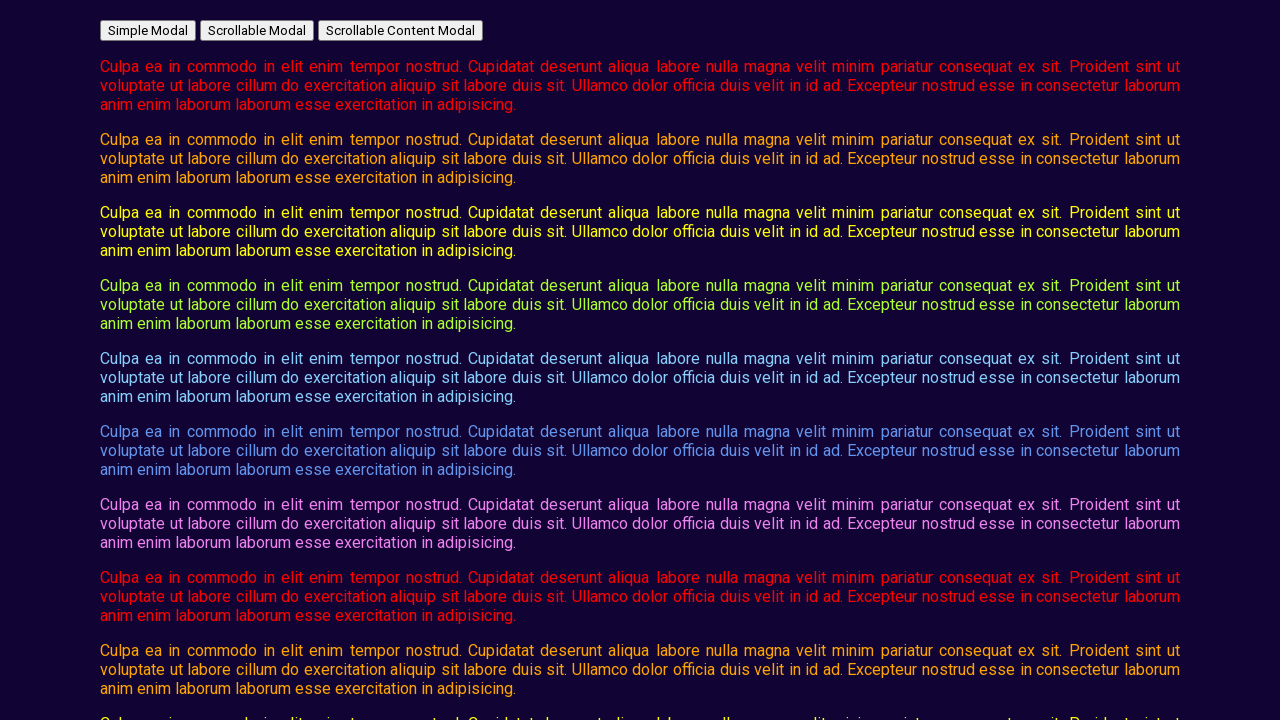

Clicked button to open scrollable content modal at (400, 30) on #open_scrollable_content_modal
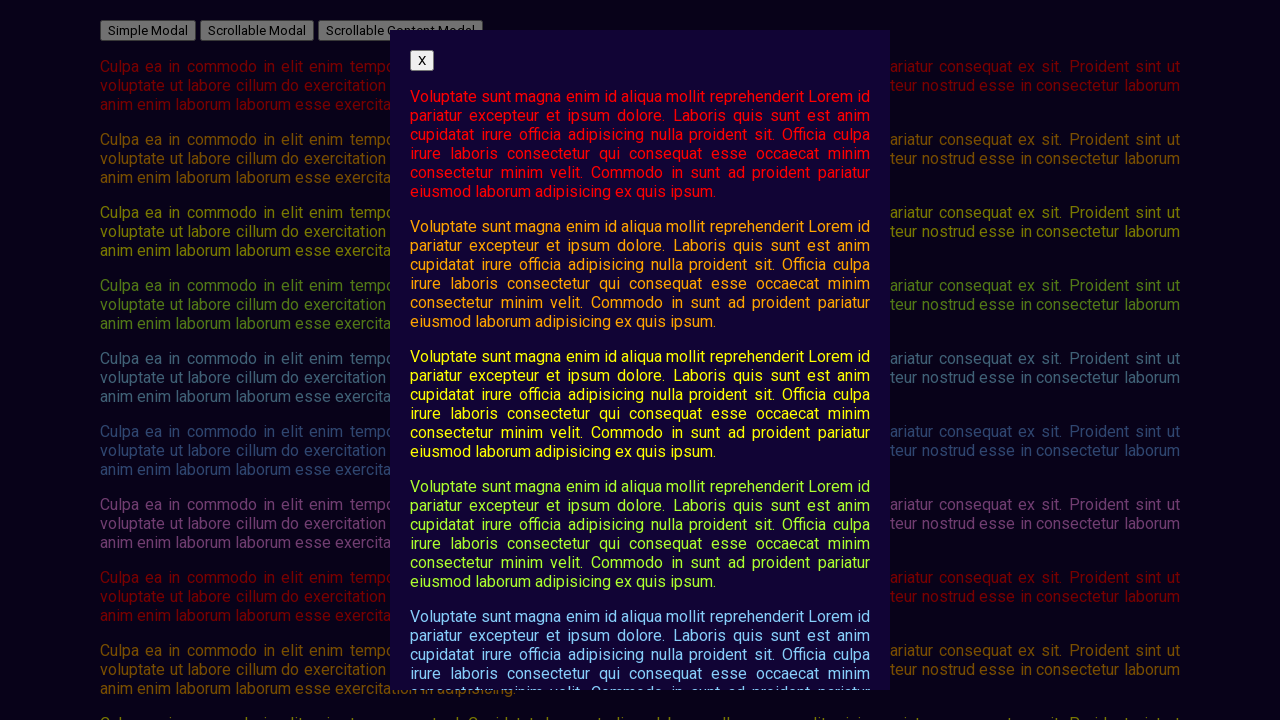

Modal with scrollable content appeared and is visible
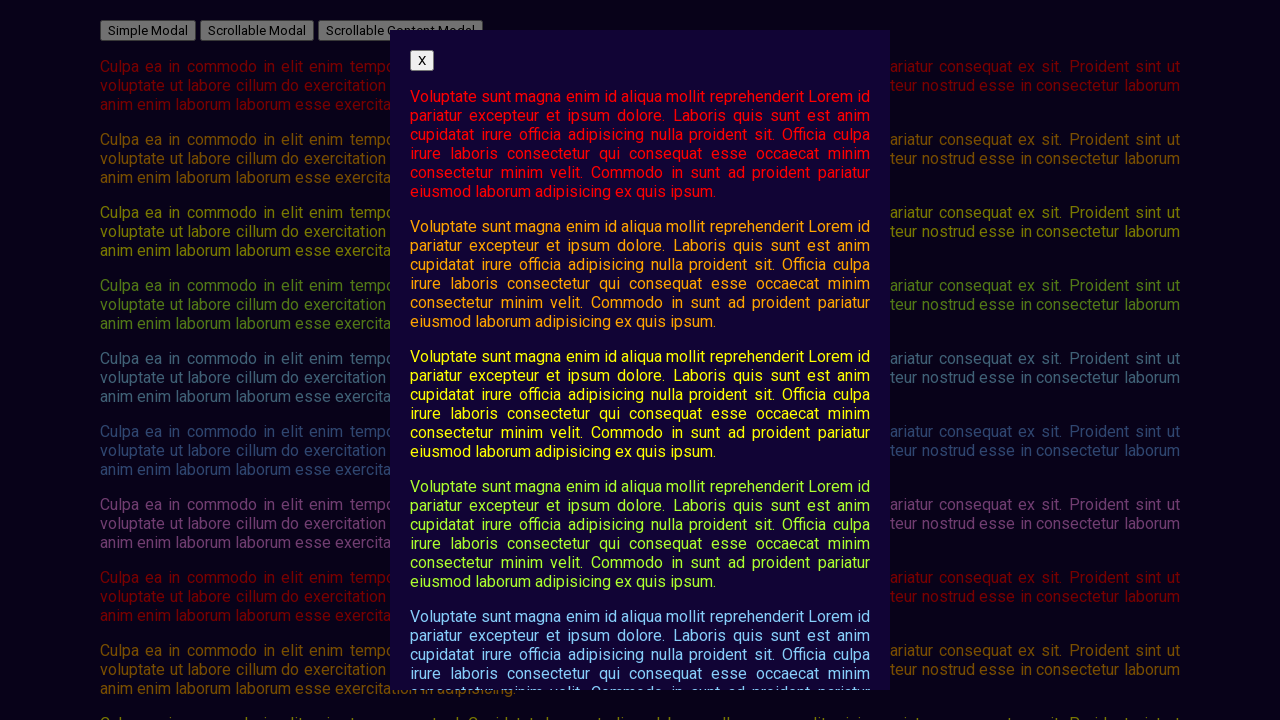

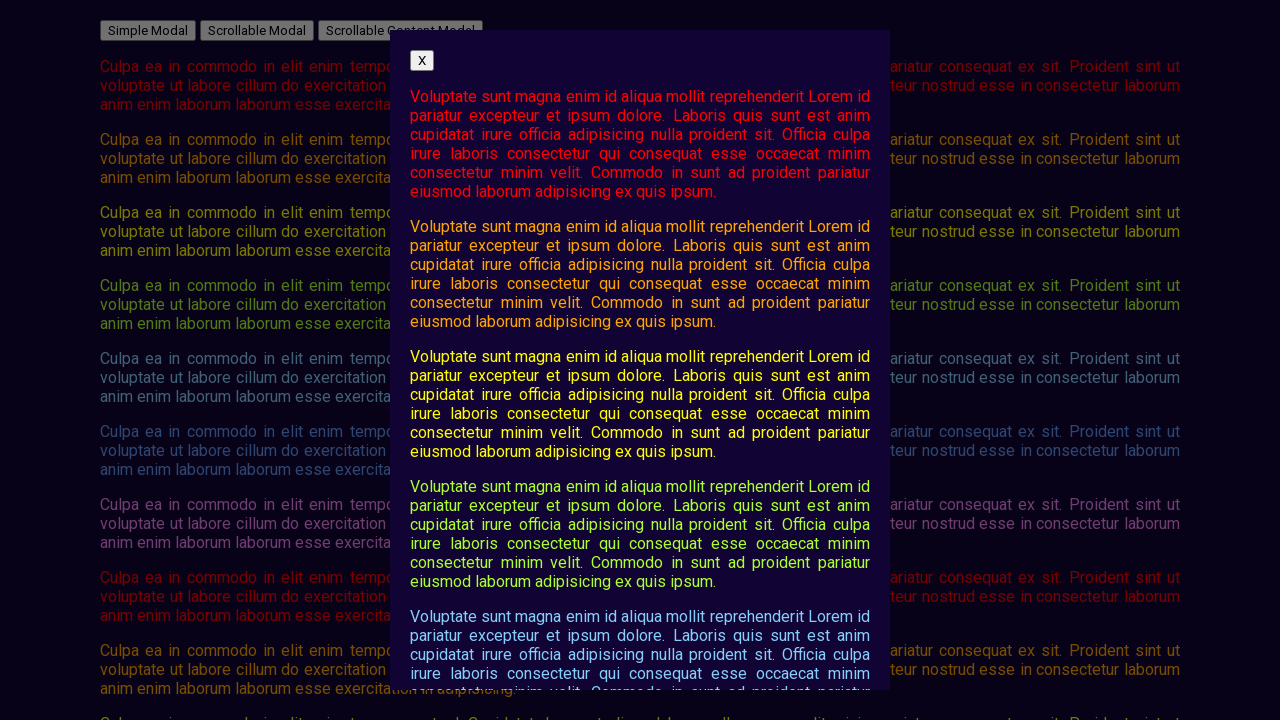